Tests hover interaction on a menu element by moving the mouse over the Tutorials link

Starting URL: https://www.hyrtutorials.com/

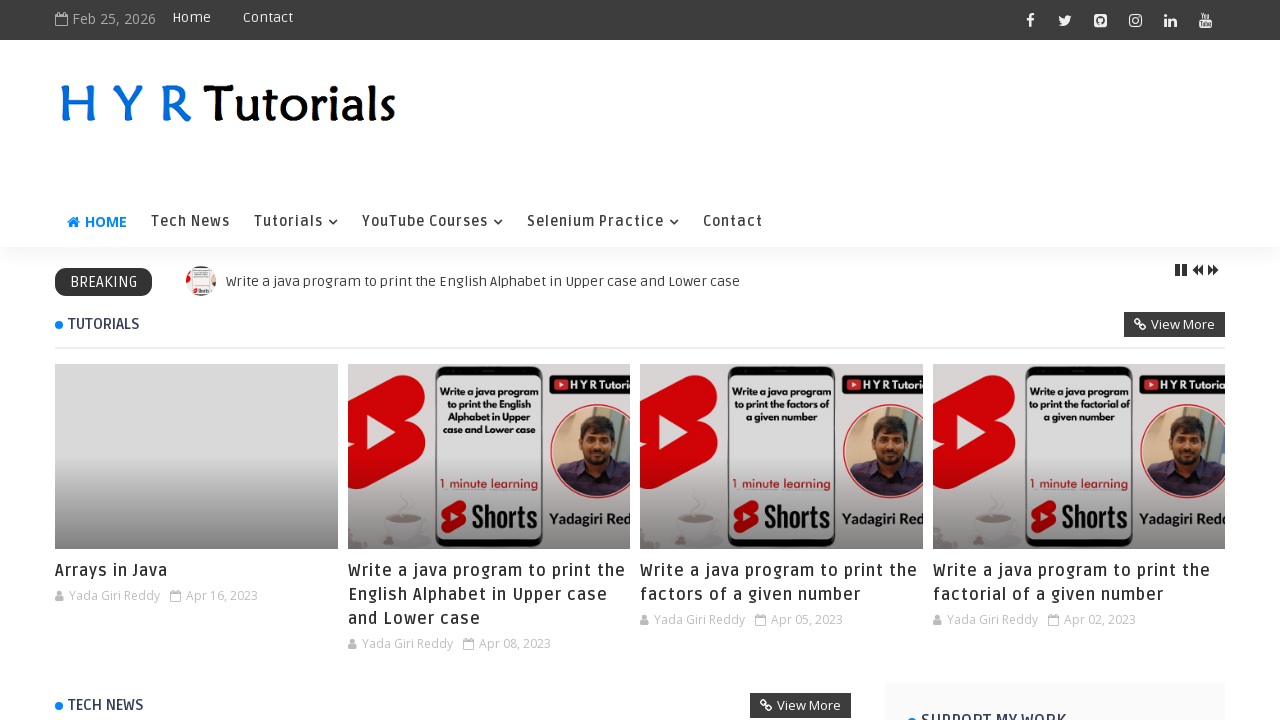

Located the Tutorials menu link element
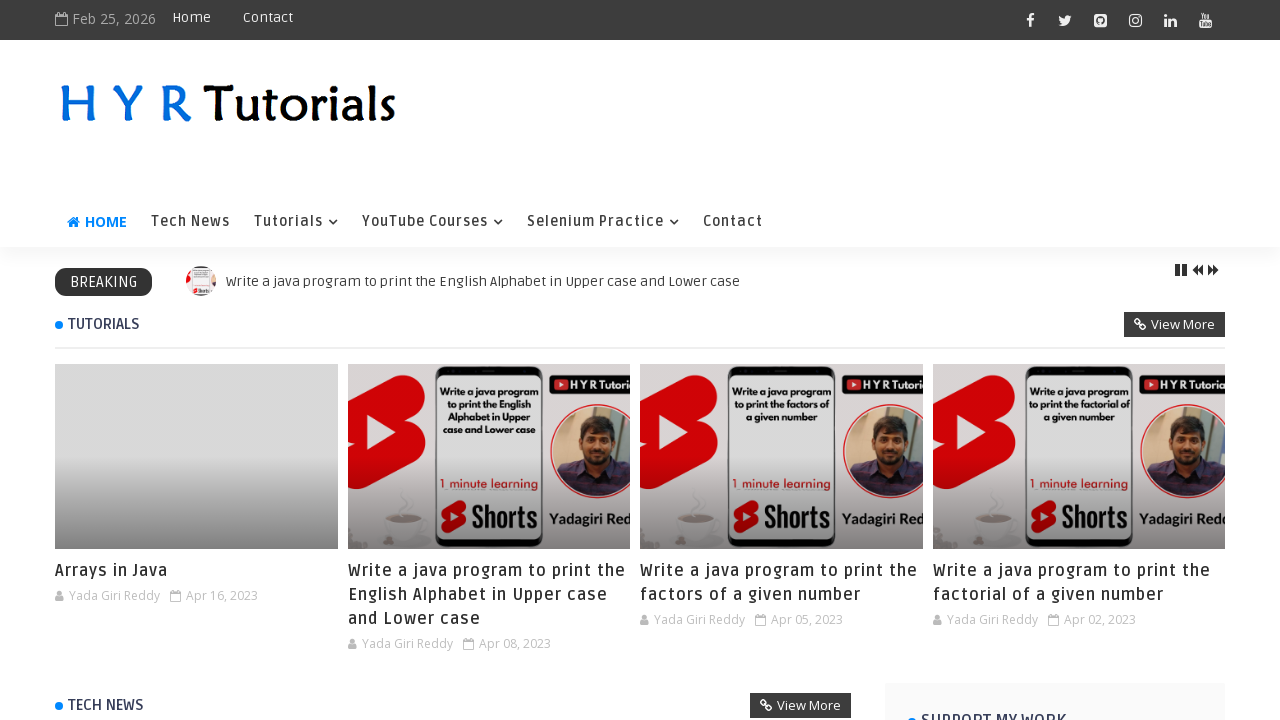

Hovered over the Tutorials menu link to trigger dropdown at (296, 222) on xpath=//a[@href='https://www.hyrtutorials.com/search/label/Tutorials']
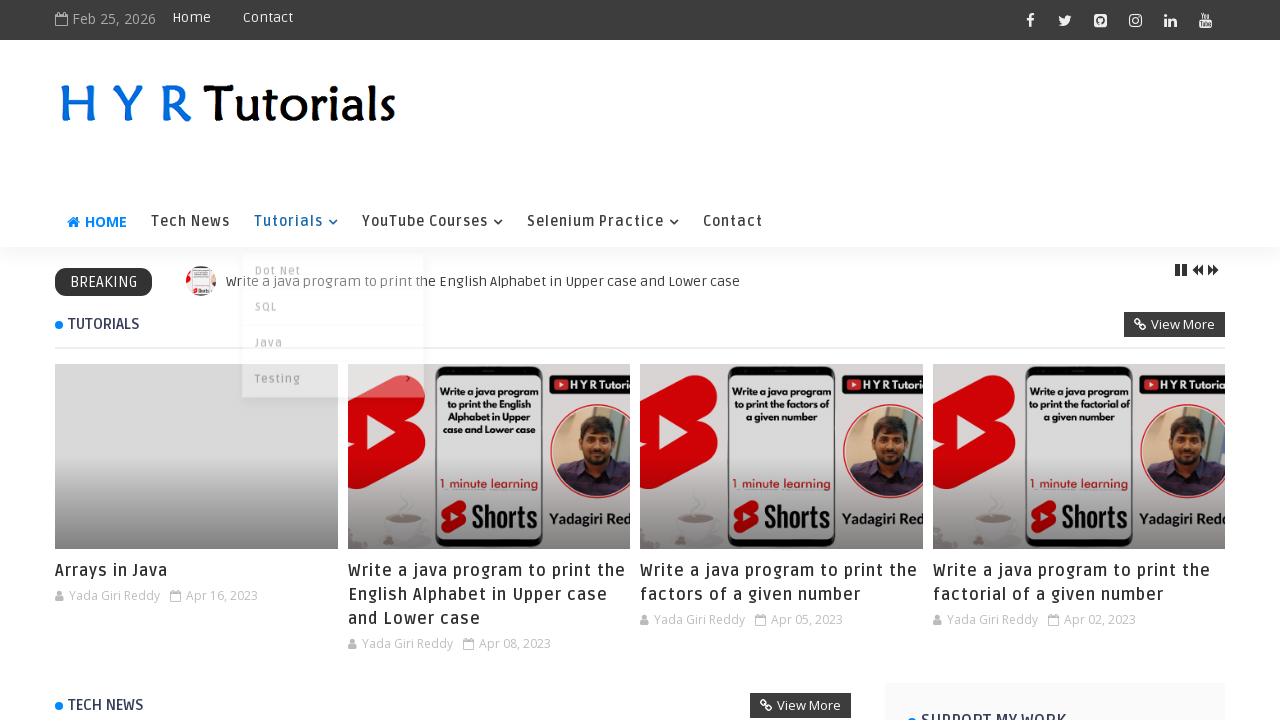

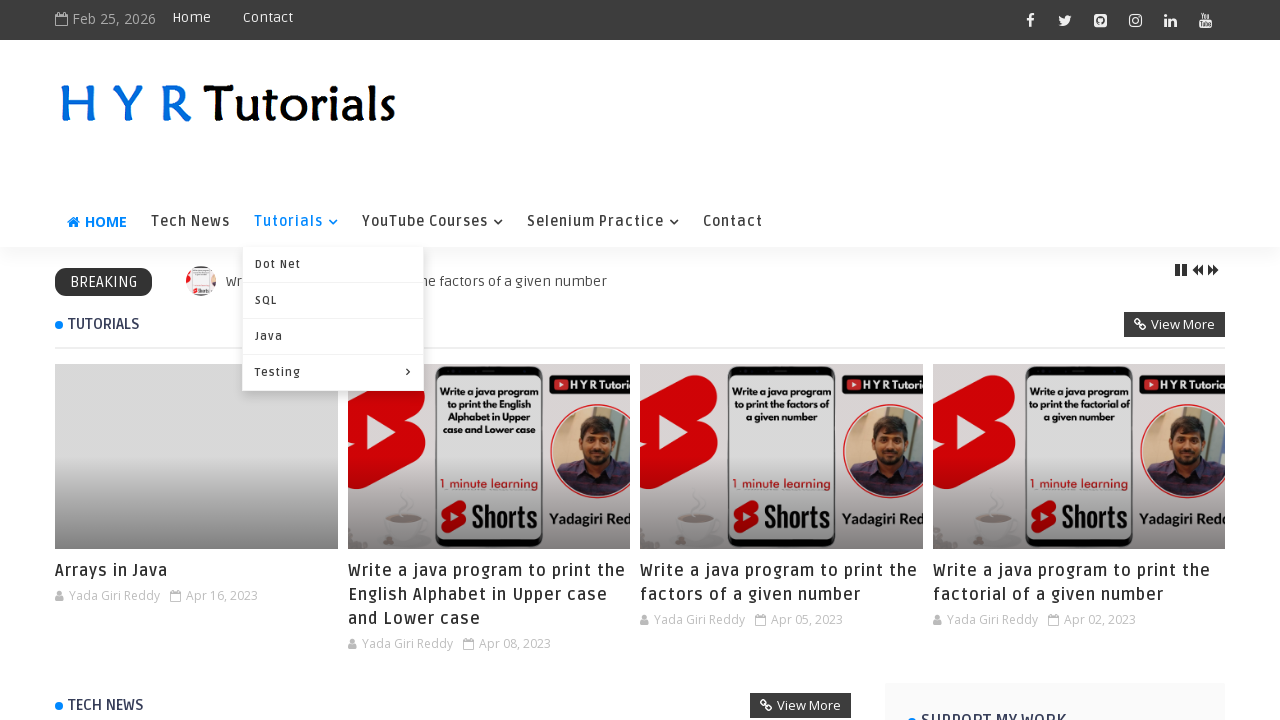